Tests keyboard input events by typing a character and performing keyboard shortcuts (Ctrl+A to select all and Ctrl+C to copy)

Starting URL: https://v1.training-support.net/selenium/input-events

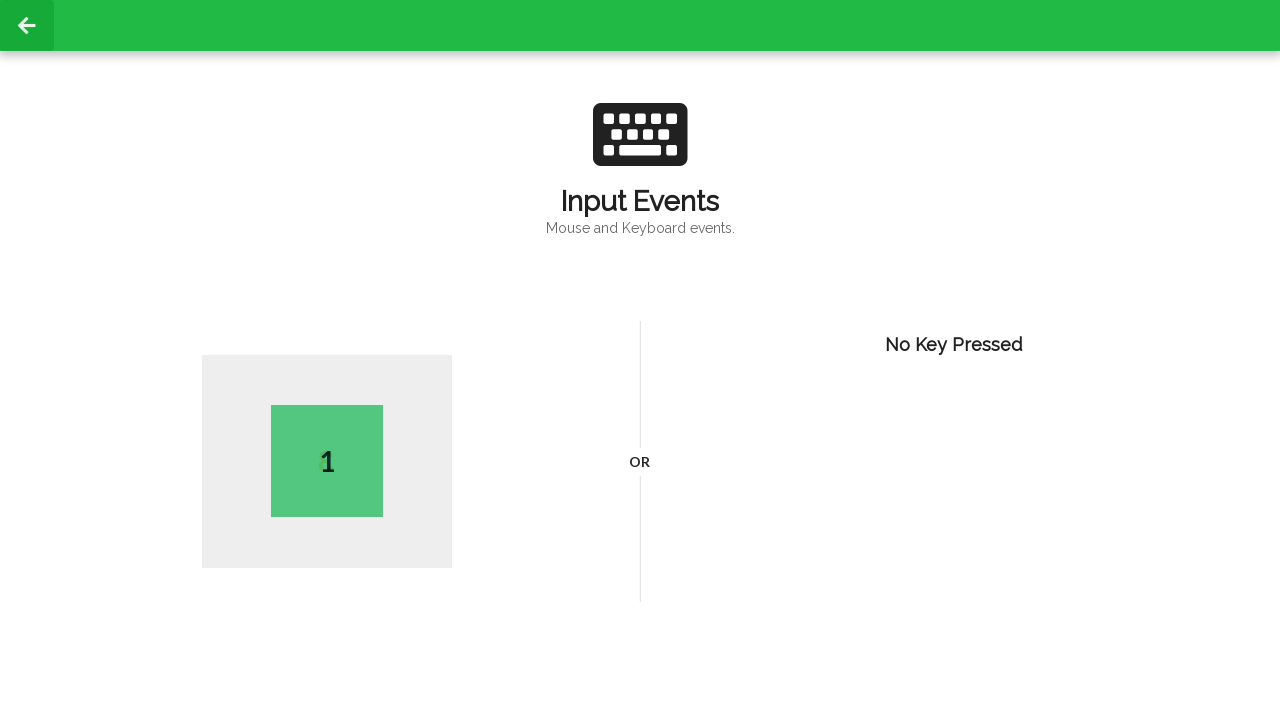

Pressed 'S' key on the keyboard
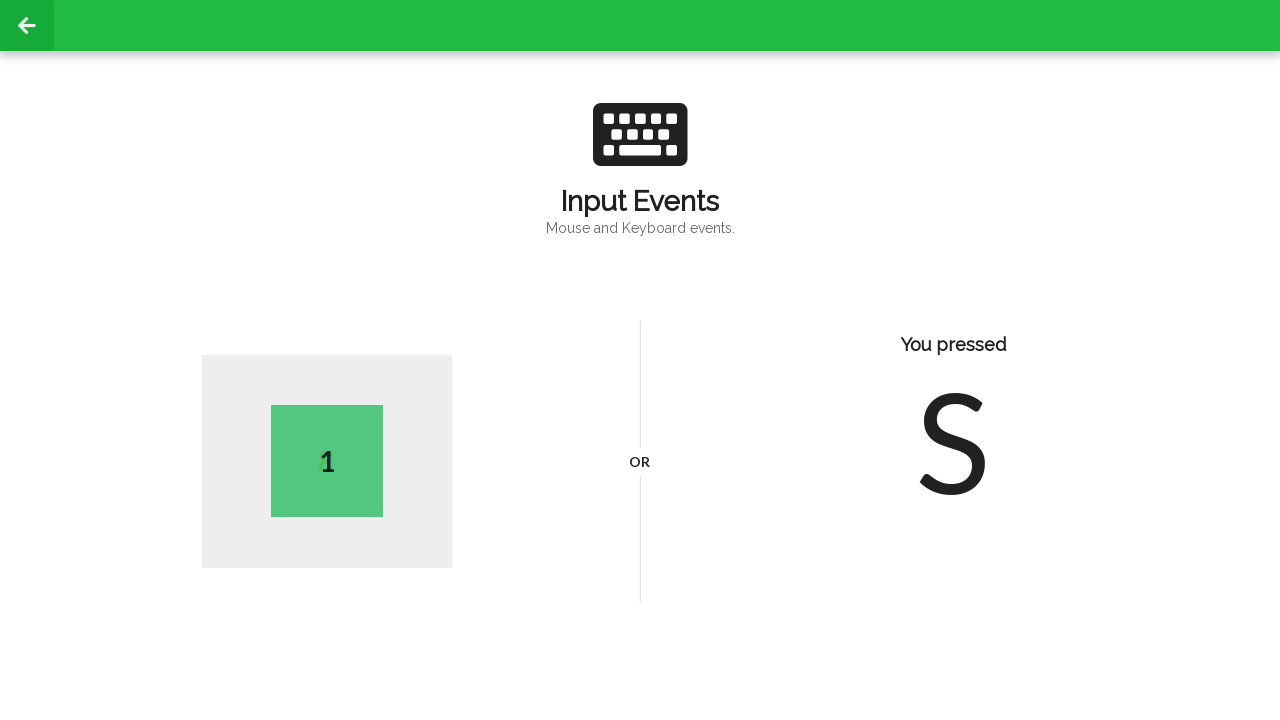

Performed Ctrl+A to select all text
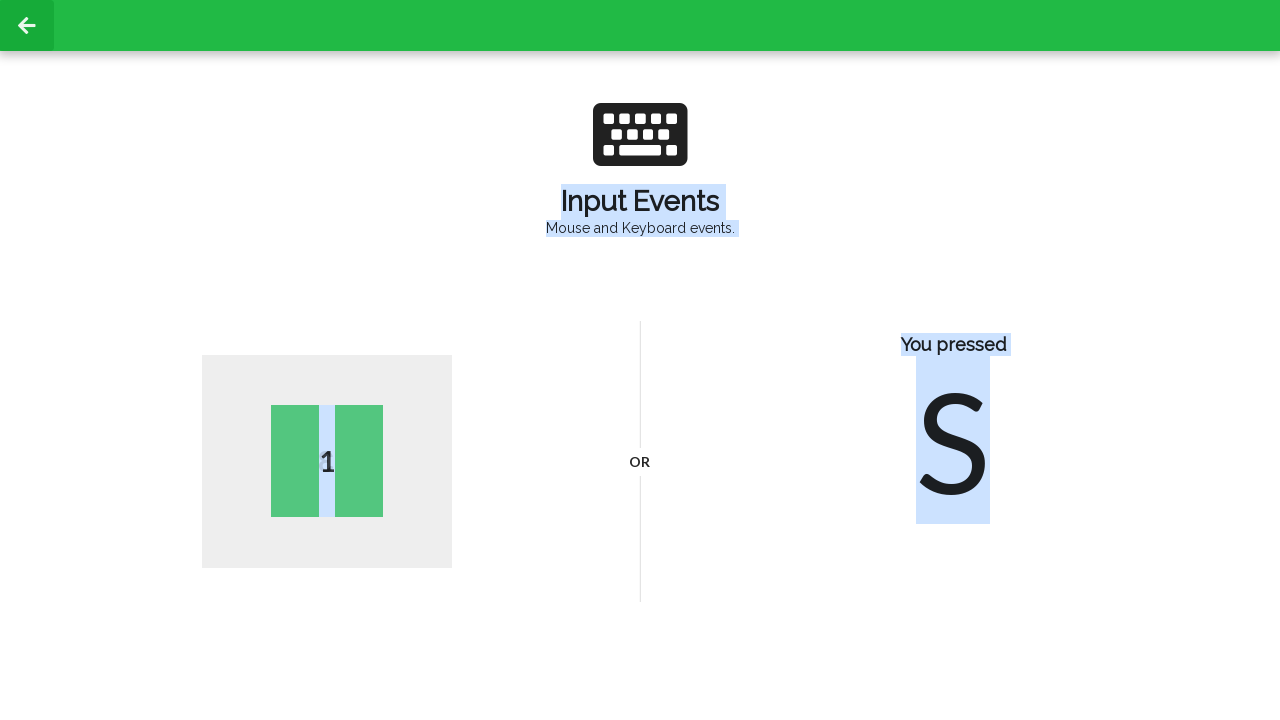

Performed Ctrl+C to copy selected text
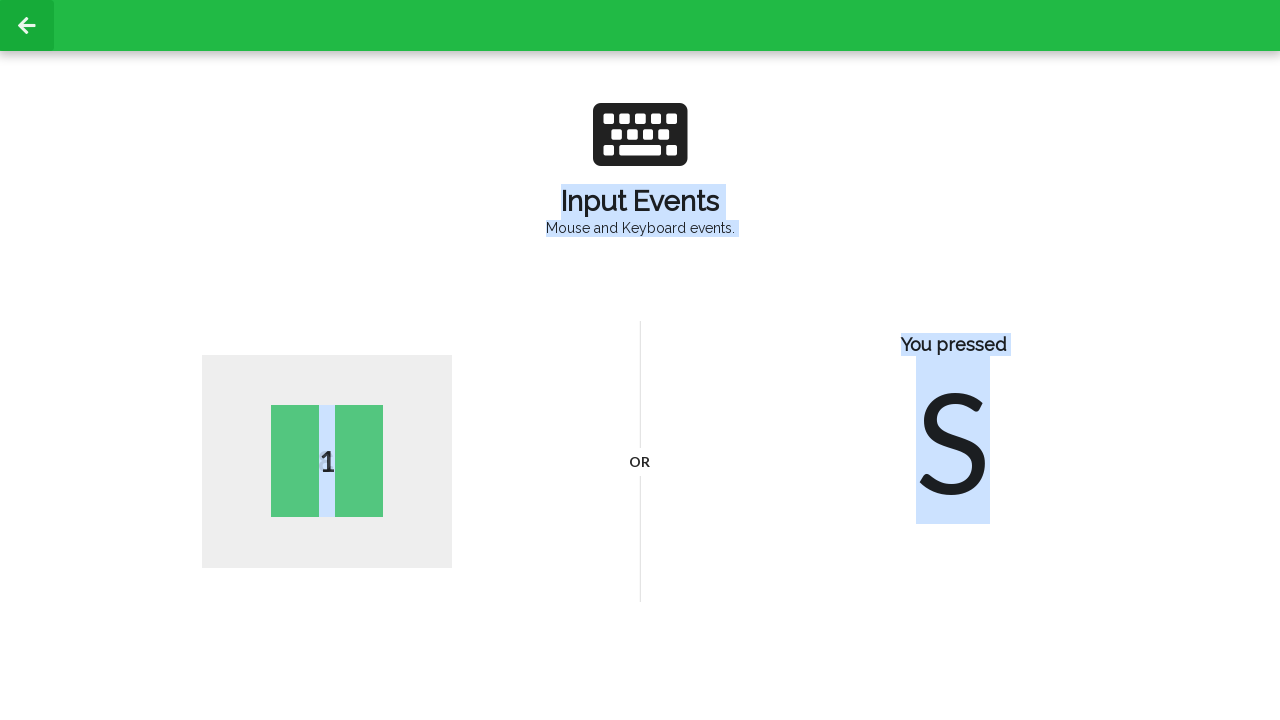

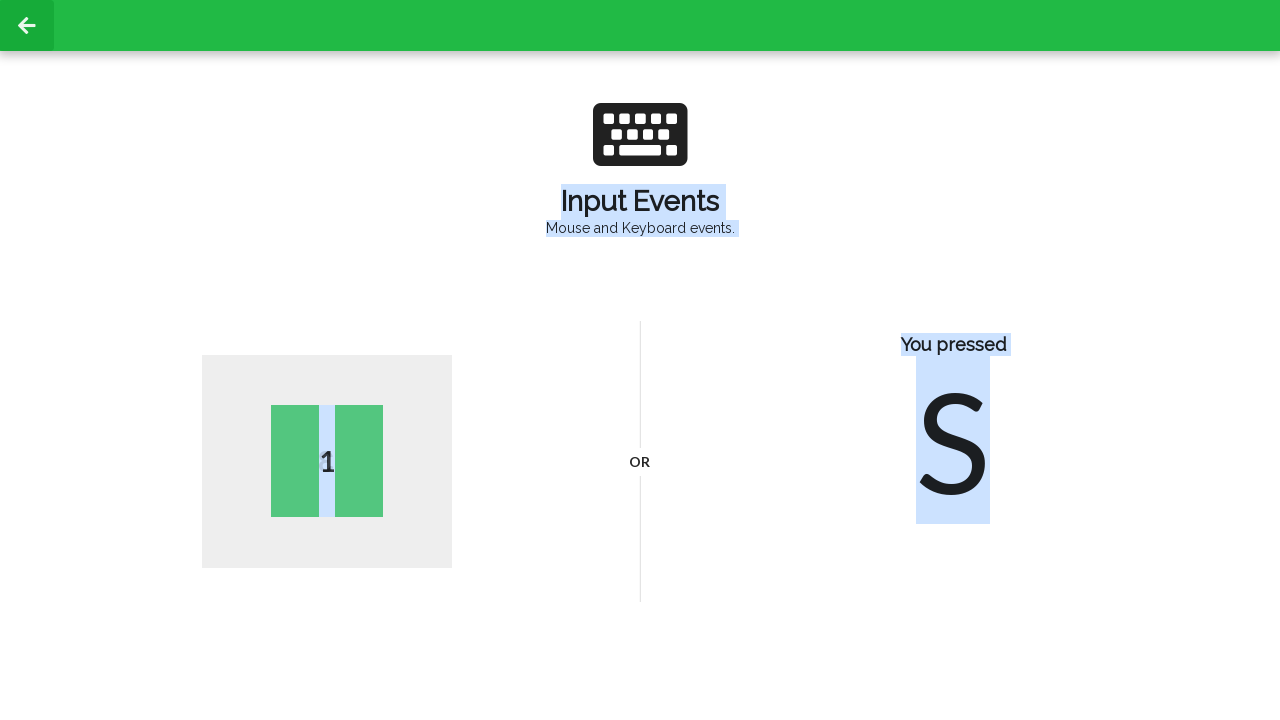